Tests alert and confirm dialog handling by clicking buttons that trigger JavaScript alerts and verifying the alert messages

Starting URL: https://rahulshettyacademy.com/AutomationPractice/

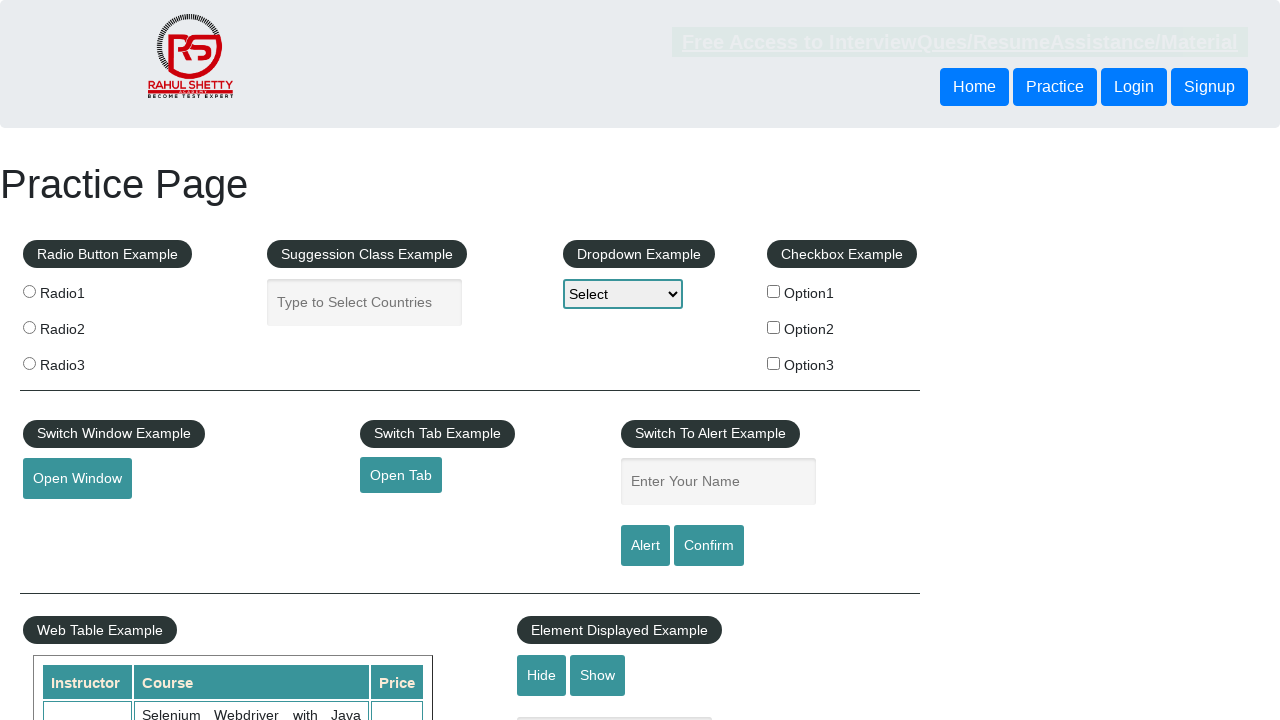

Set up dialog handler to accept alerts
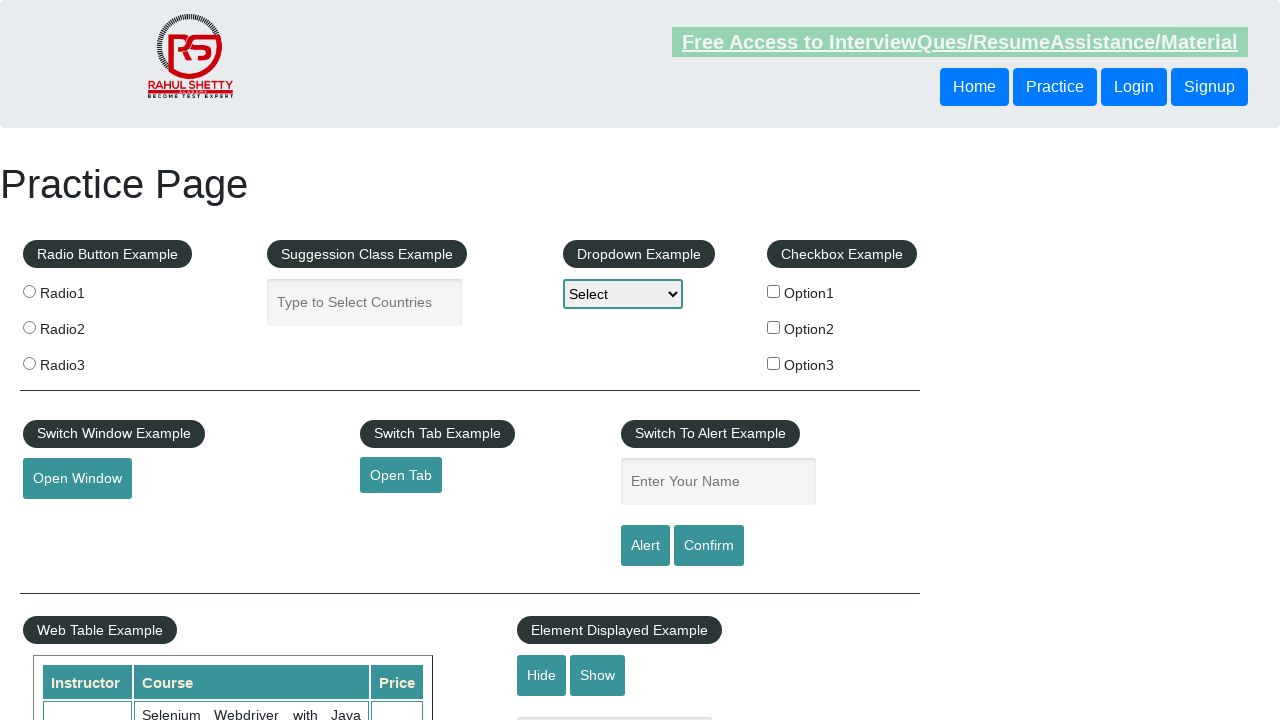

Clicked alert button to trigger JavaScript alert at (645, 546) on #alertbtn
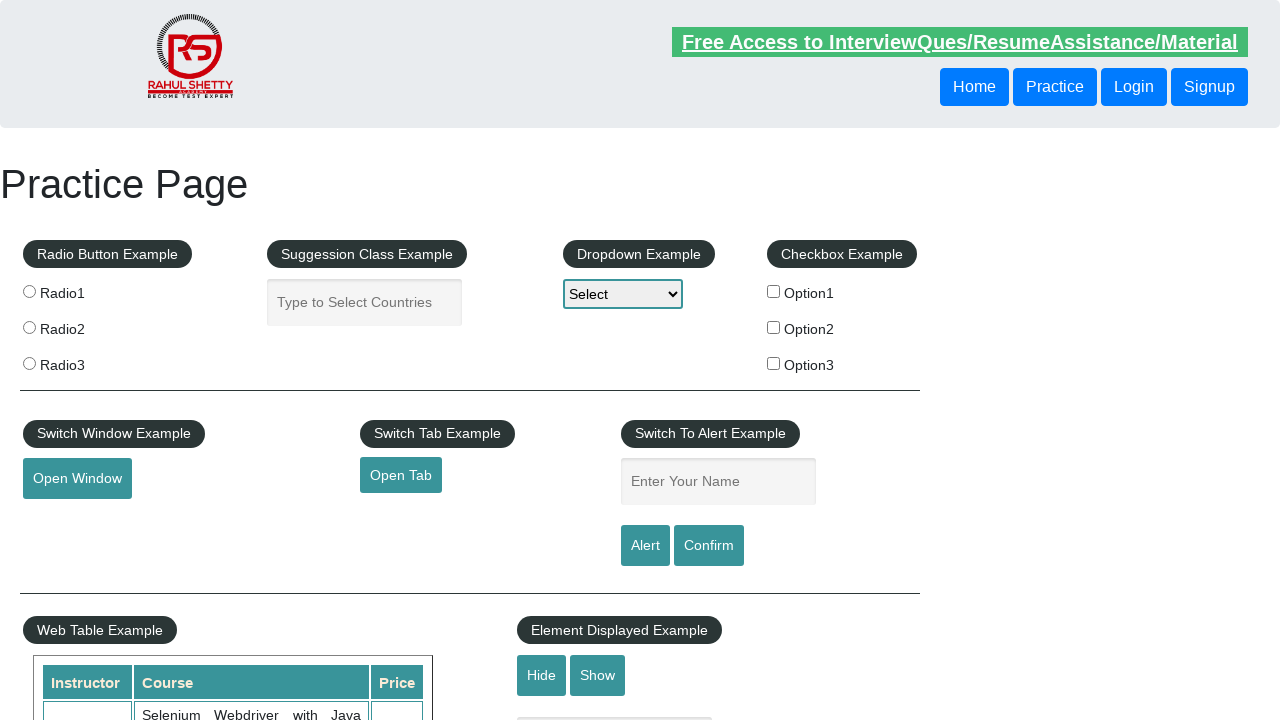

Clicked confirm button to trigger confirm dialog at (709, 546) on #confirmbtn
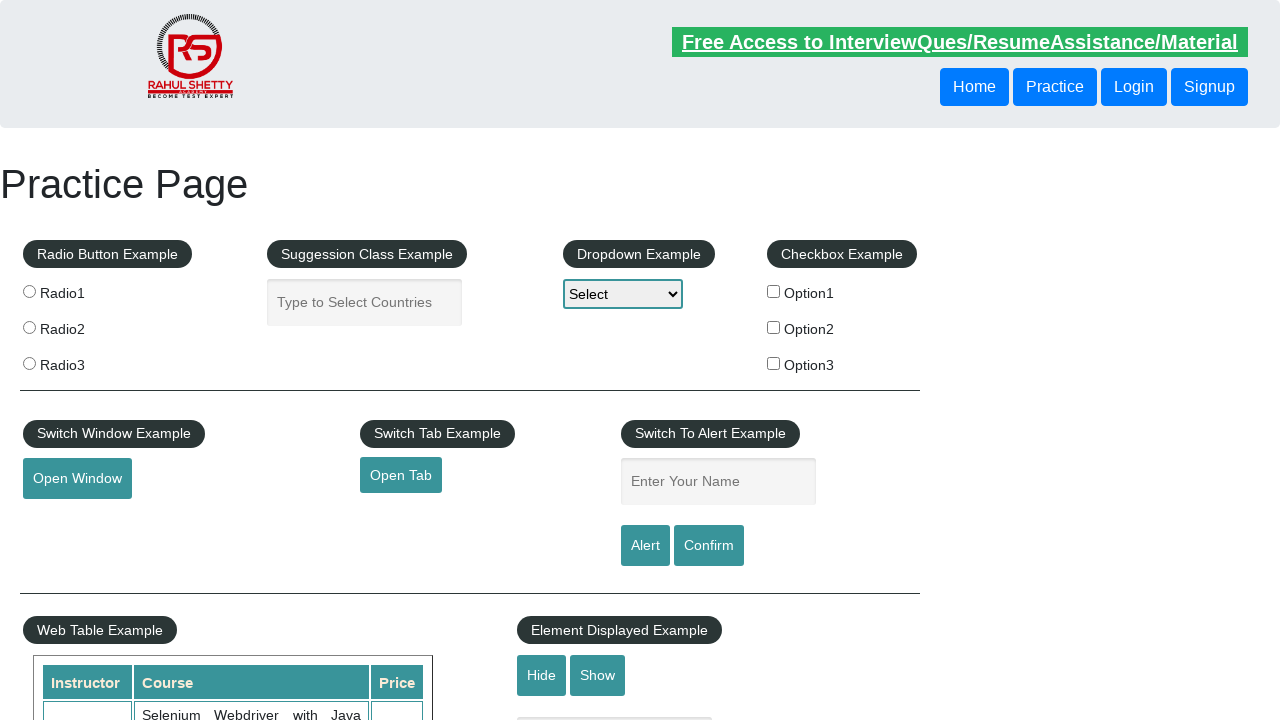

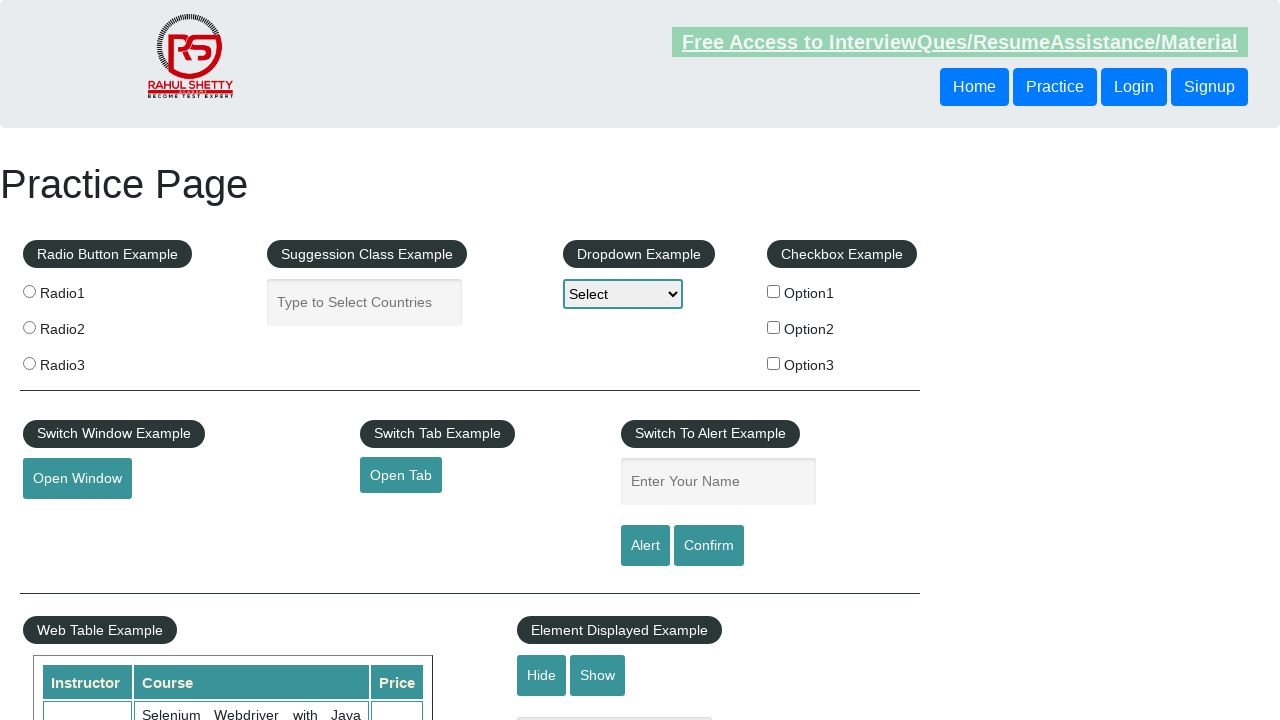